Tests dynamic loading by clicking a Start button and verifying that the result element becomes visible after loading completes (with a 10-second timeout).

Starting URL: https://automationfc.github.io/dynamic-loading/

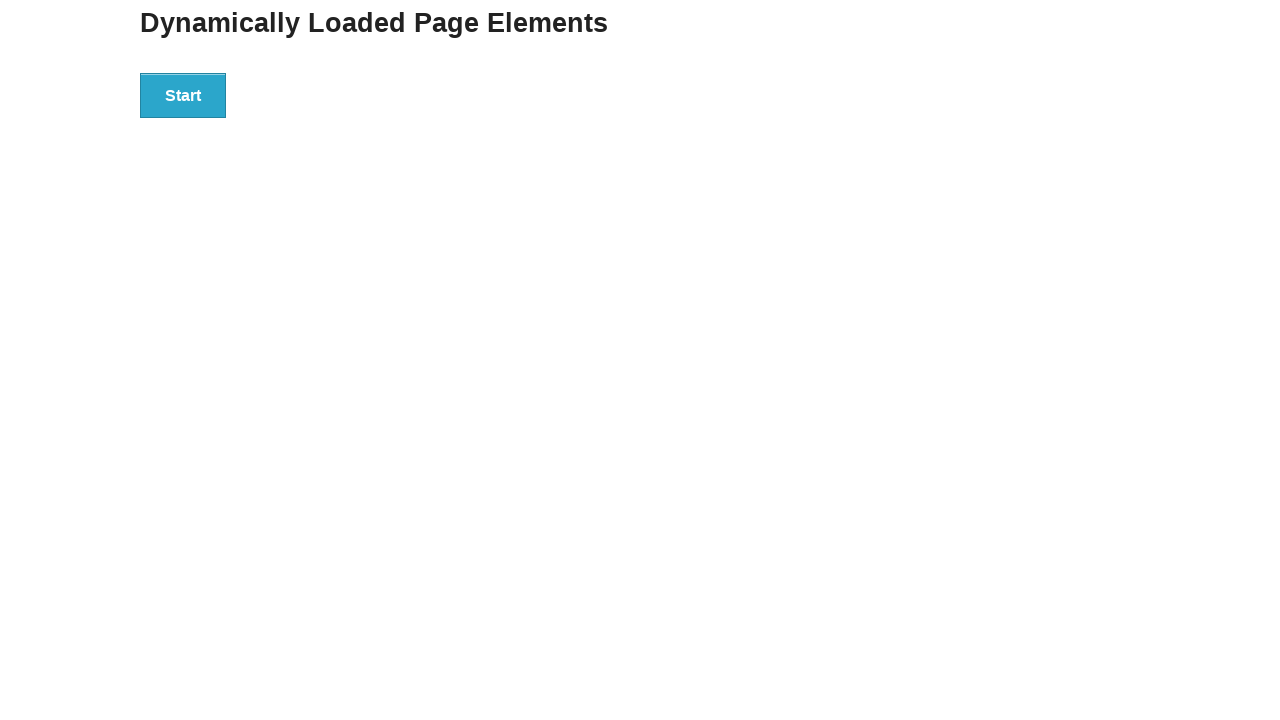

Clicked the Start button to initiate dynamic loading at (183, 95) on div#start button
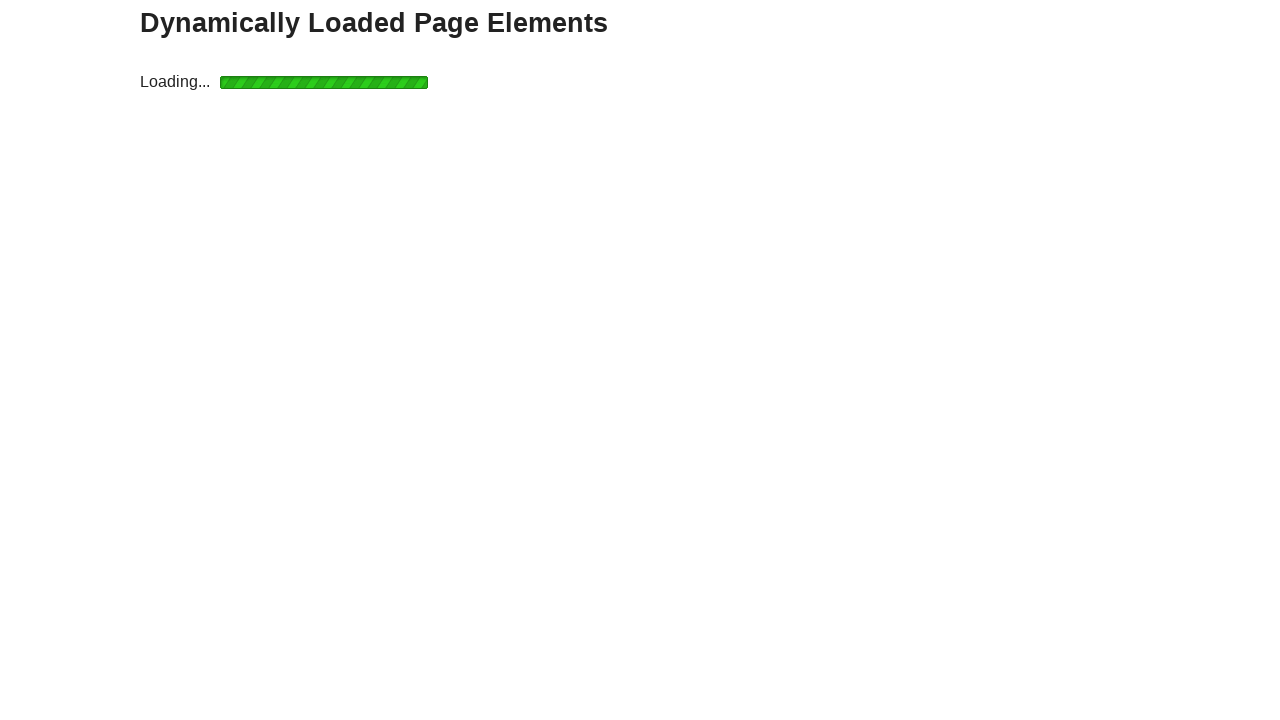

Finish element became visible after dynamic loading completed (10-second timeout)
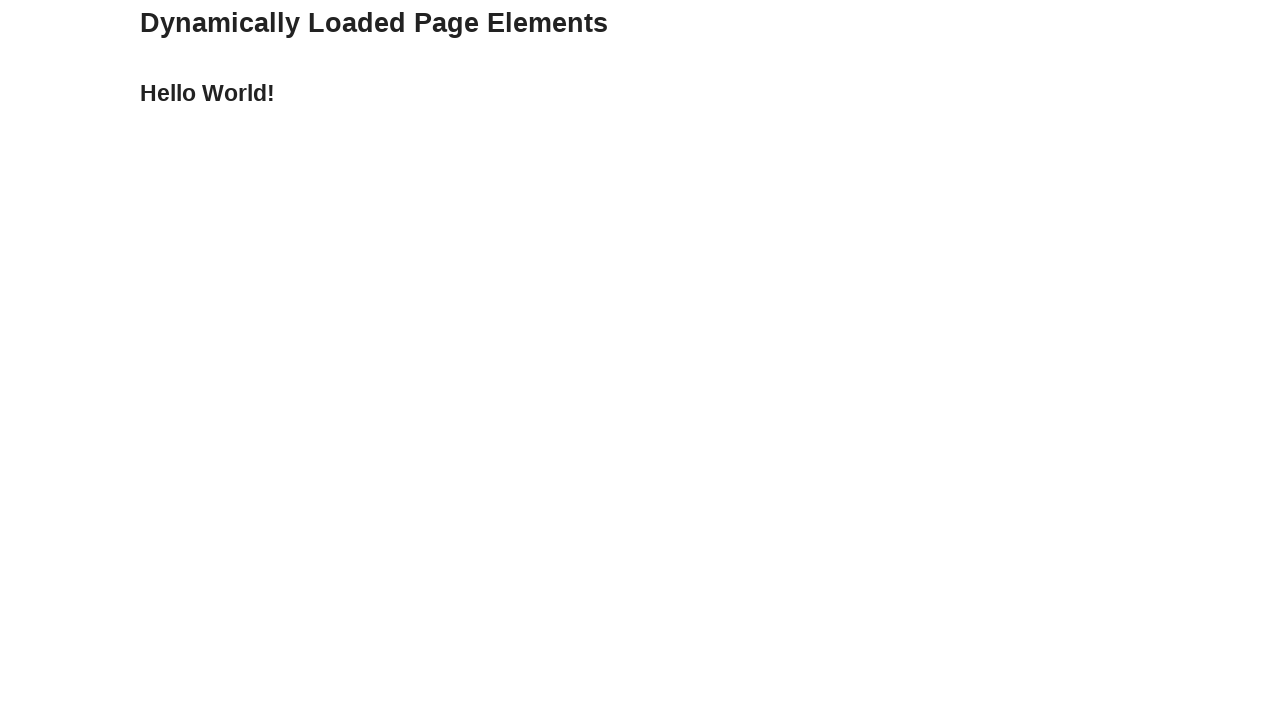

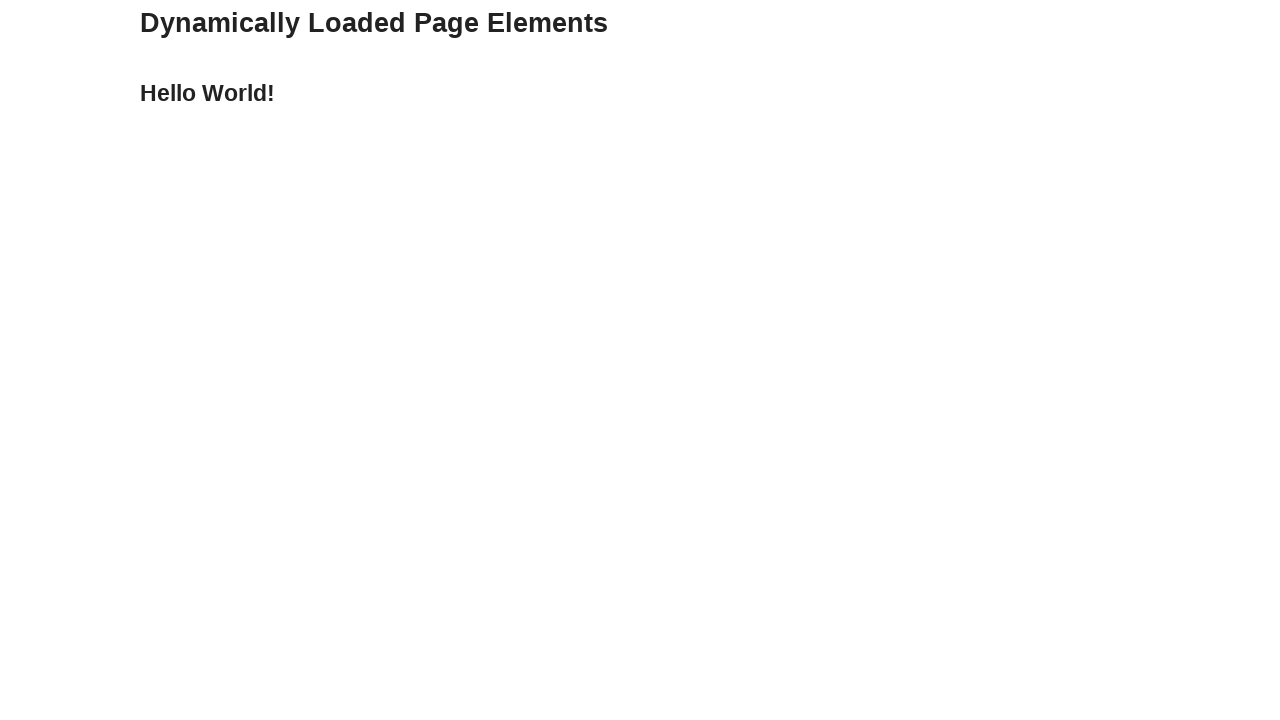